Demonstrates browser window management by maximizing the window, then resizing it to specific dimensions (560x450), and finally repositioning it on the screen.

Starting URL: https://www.youtube.com/

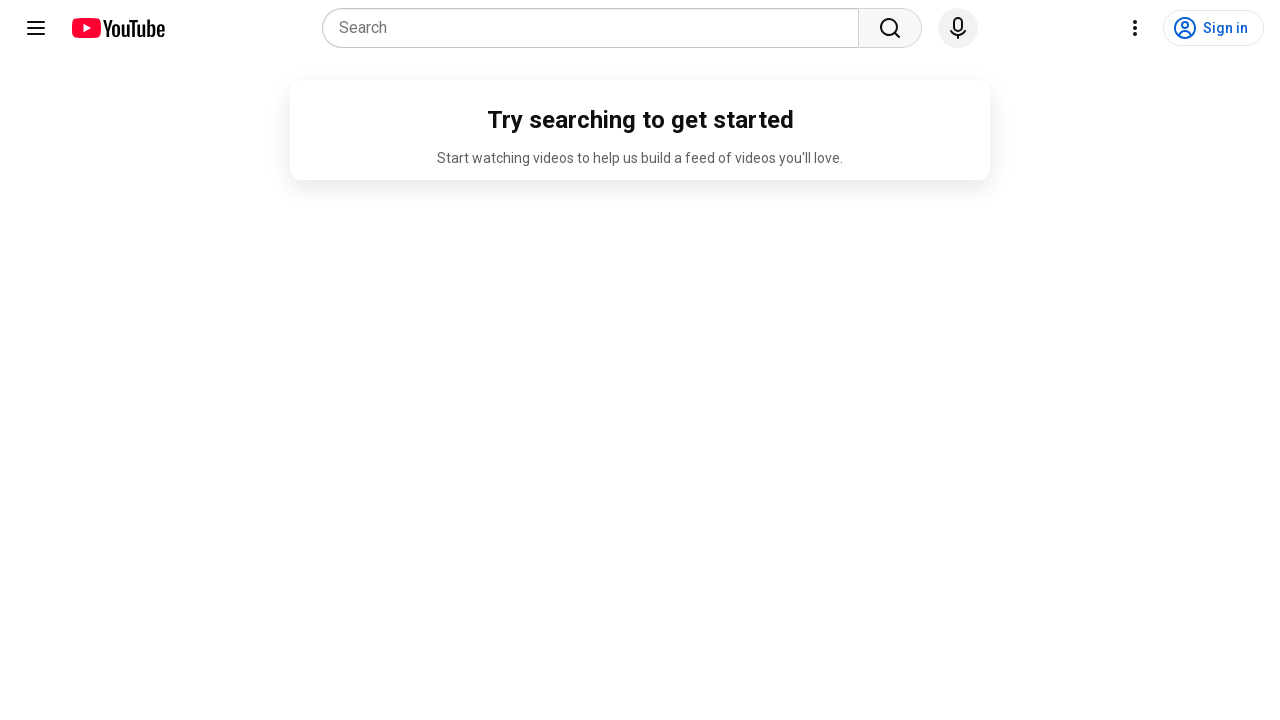

Set viewport to maximized size (1920x1080)
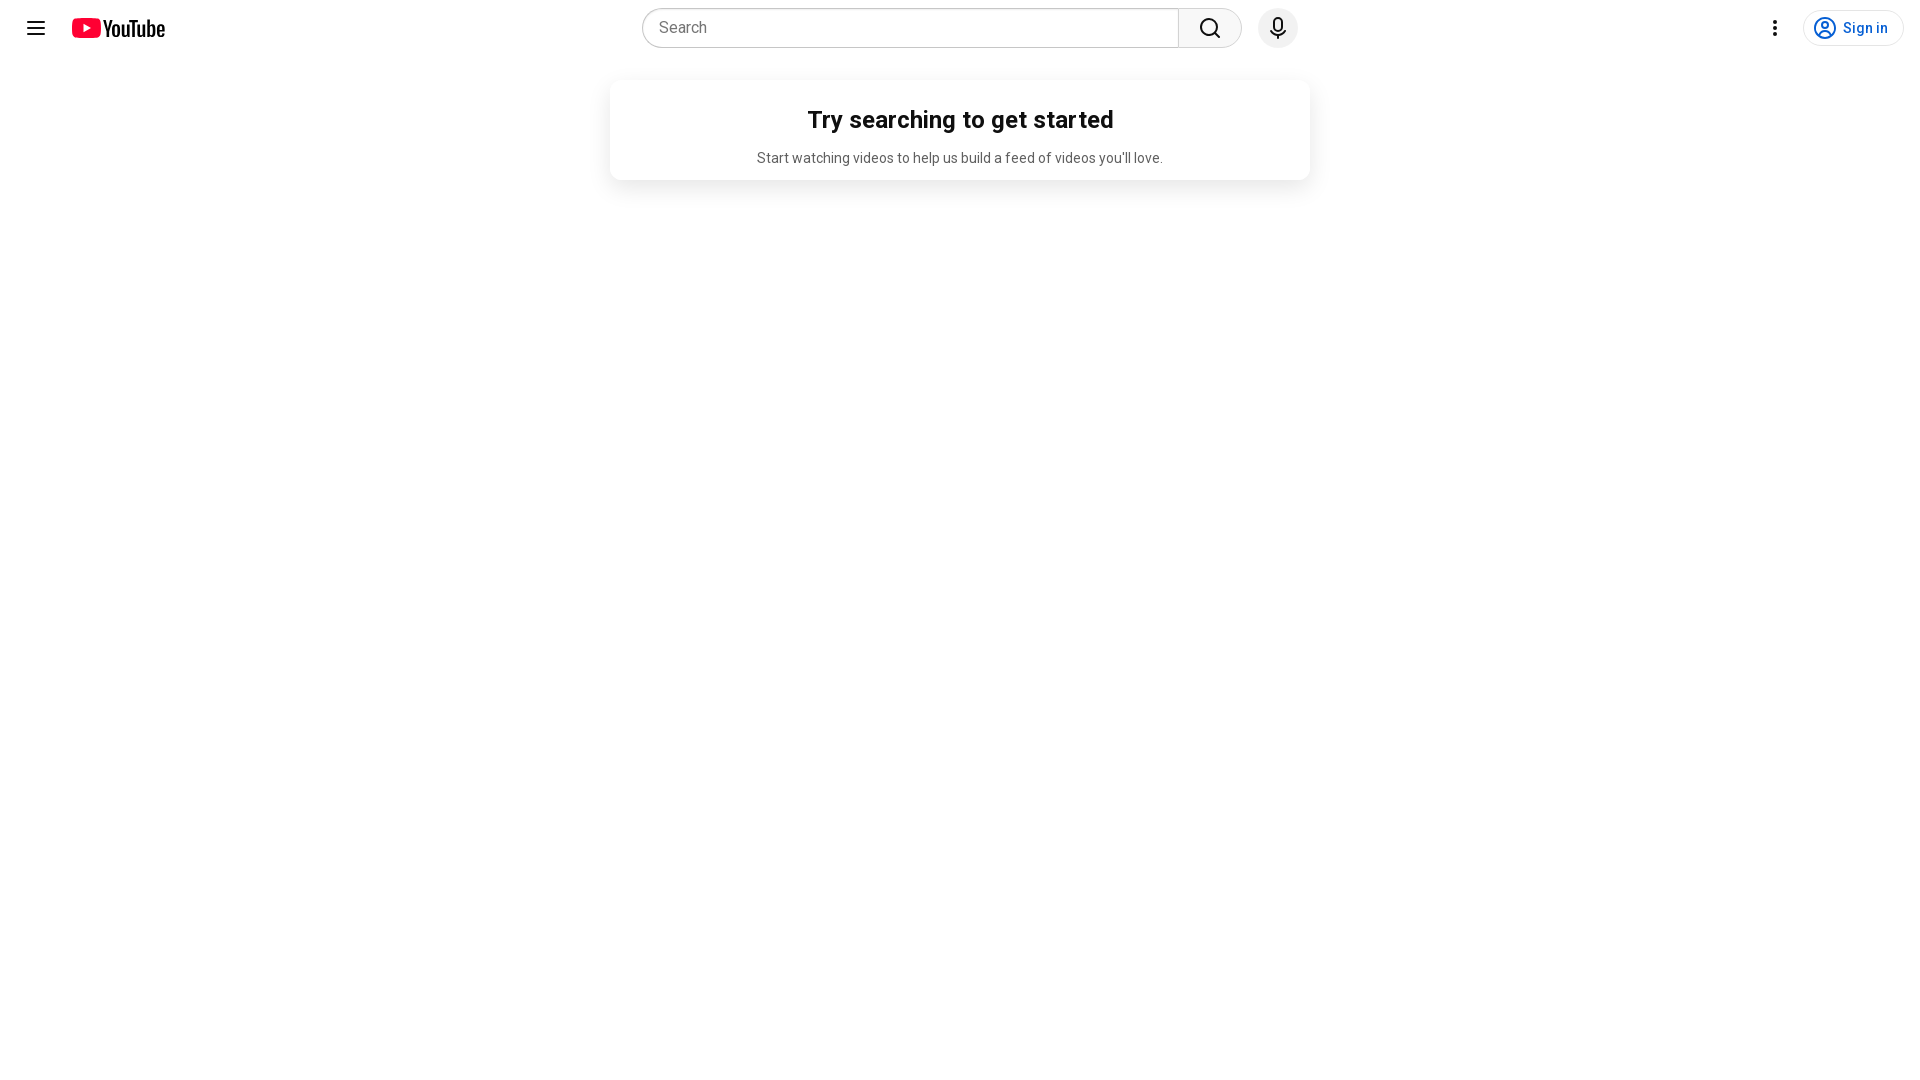

Waited 2 seconds to observe maximized window state
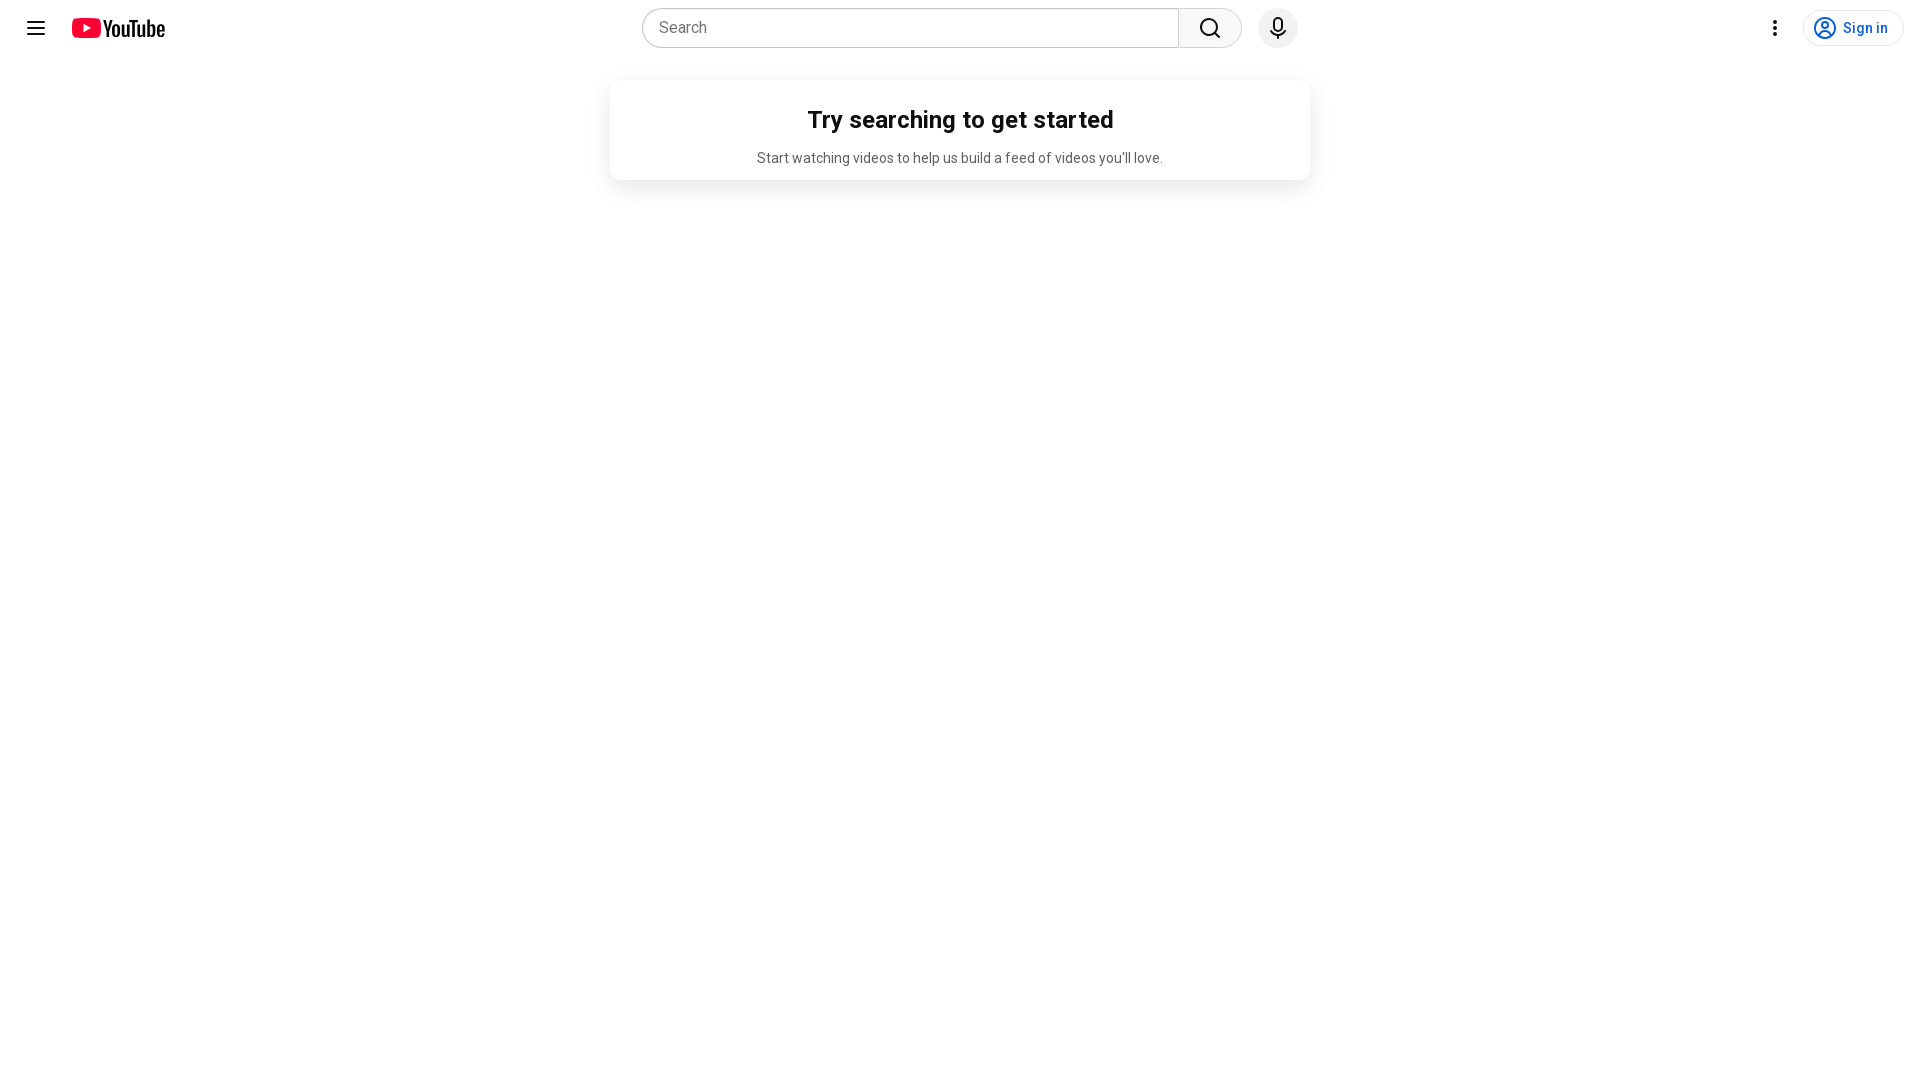

Resized viewport to specific dimensions (560x450)
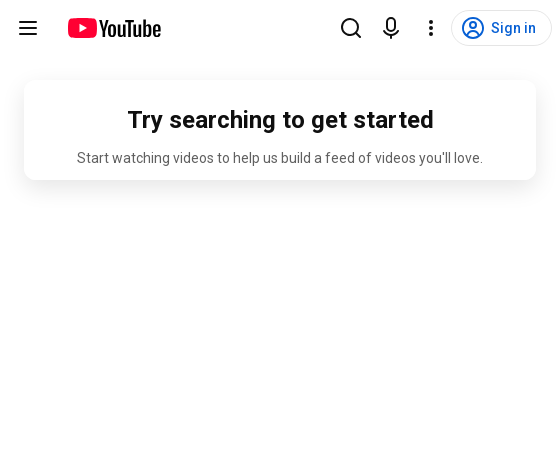

Waited 2 seconds to observe resized window state
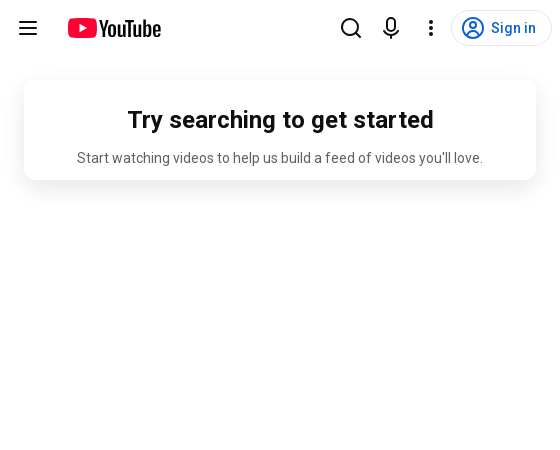

Waited 2 seconds to complete browser window management demonstration
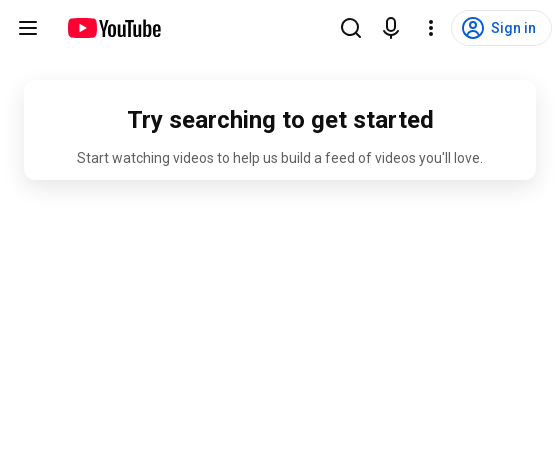

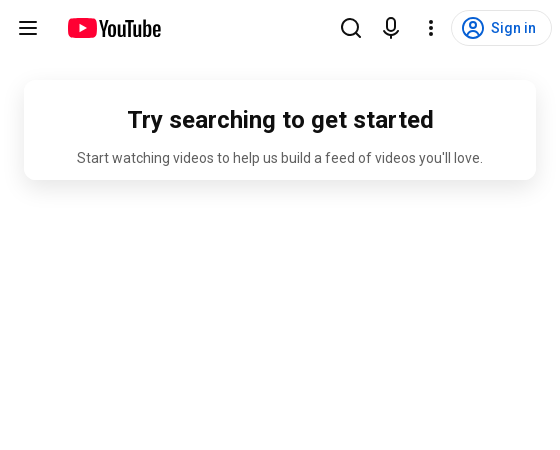